Tests negative case by entering invalid zip code (4 digits) and verifying error message appears

Starting URL: https://sharelane.com/cgi-bin/register.py

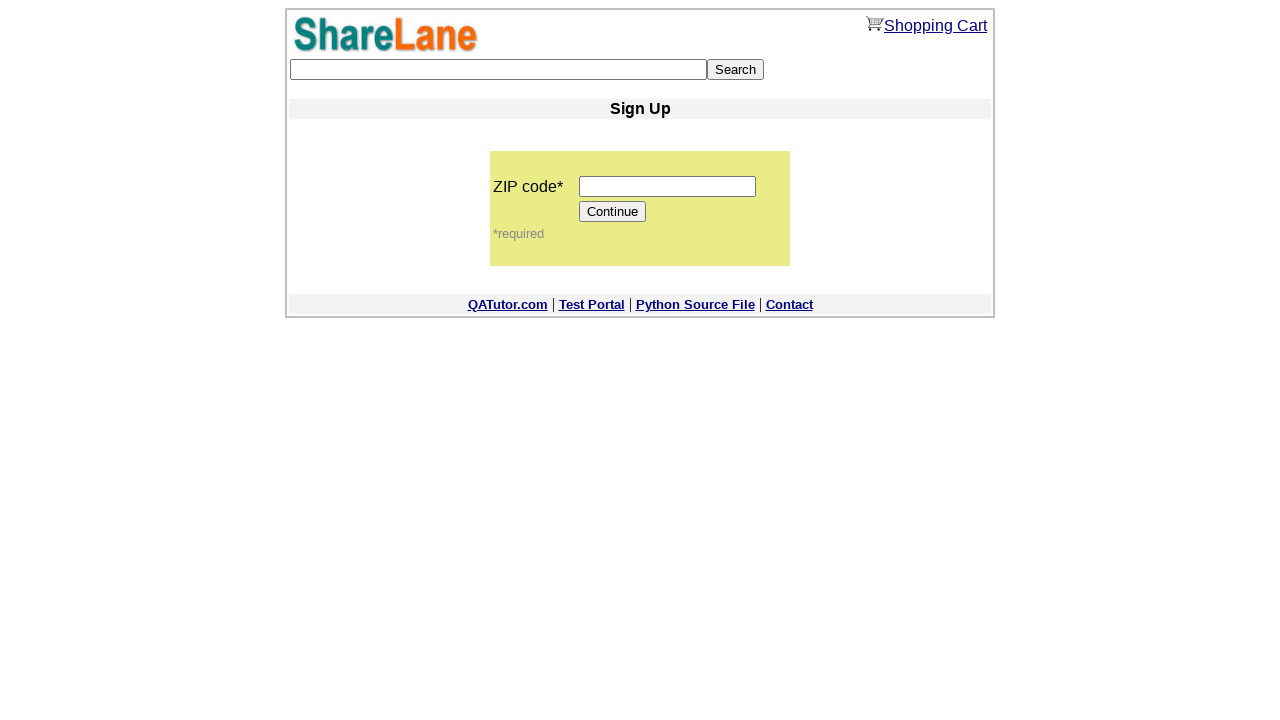

Entered invalid zip code '1234' (4 digits instead of 5) on input[name='zip_code']
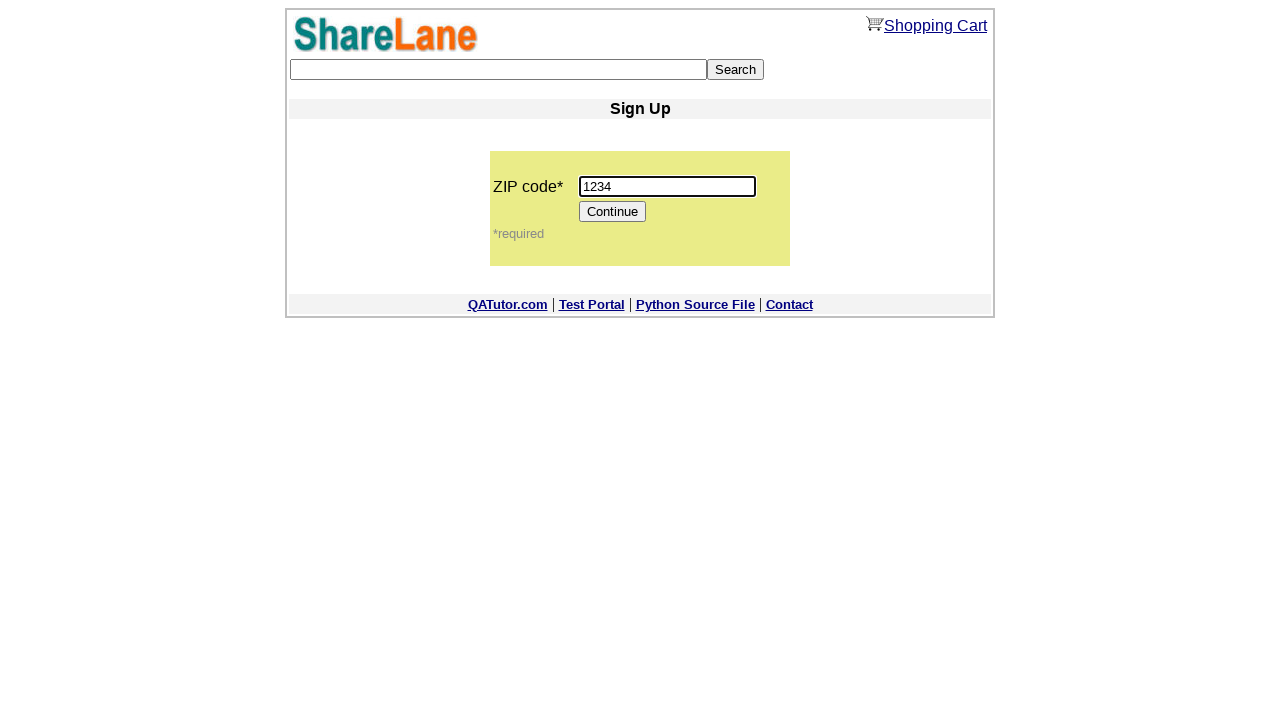

Clicked Continue button to submit form with invalid zip code at (613, 212) on input[value='Continue']
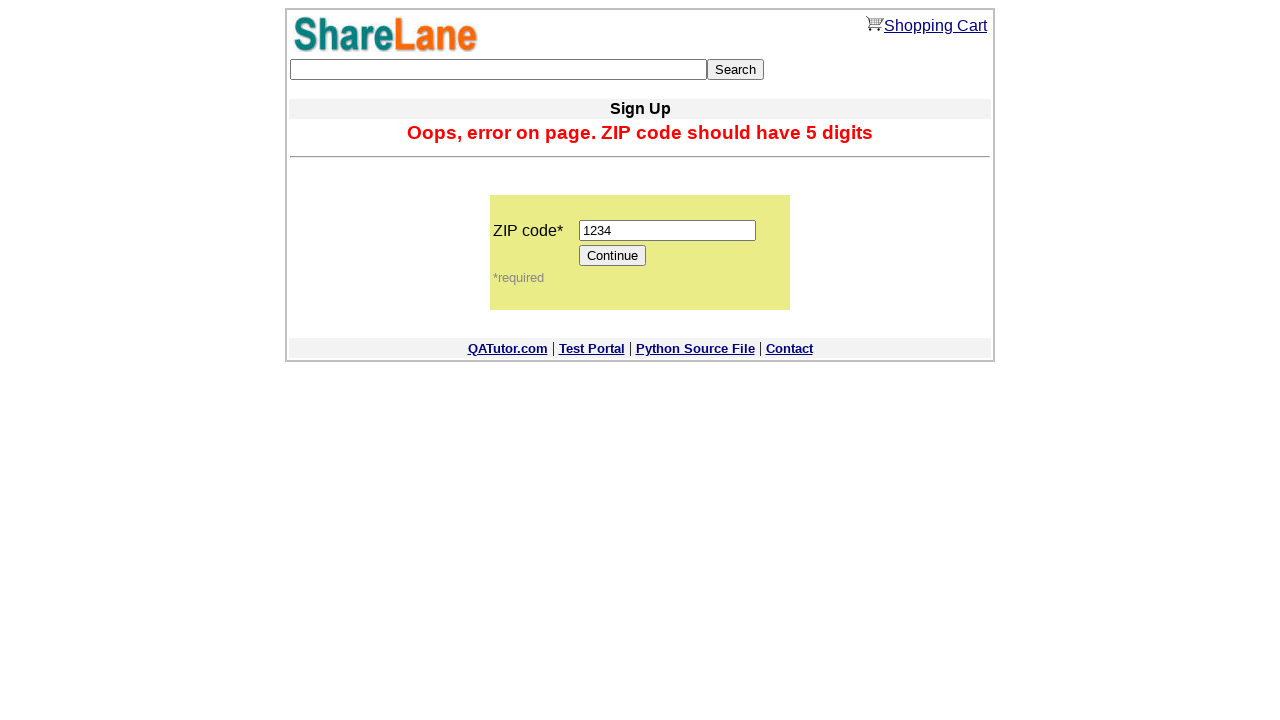

Error message appeared confirming validation of invalid zip code
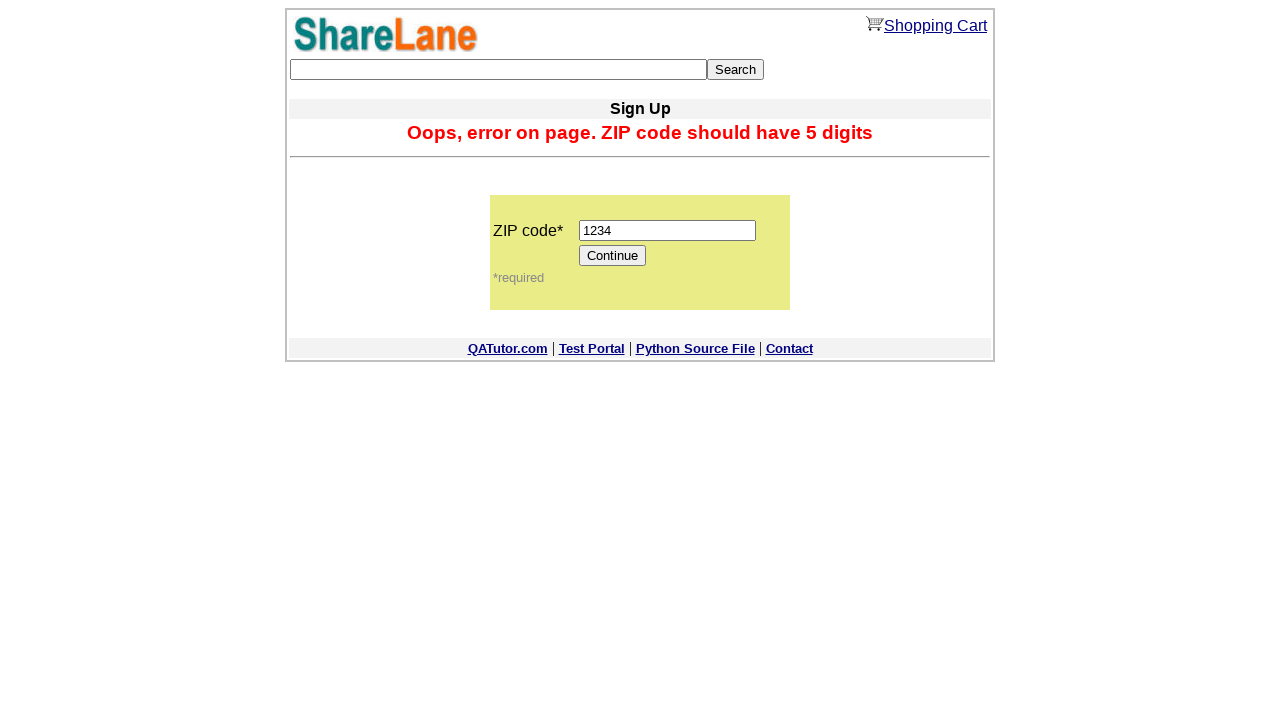

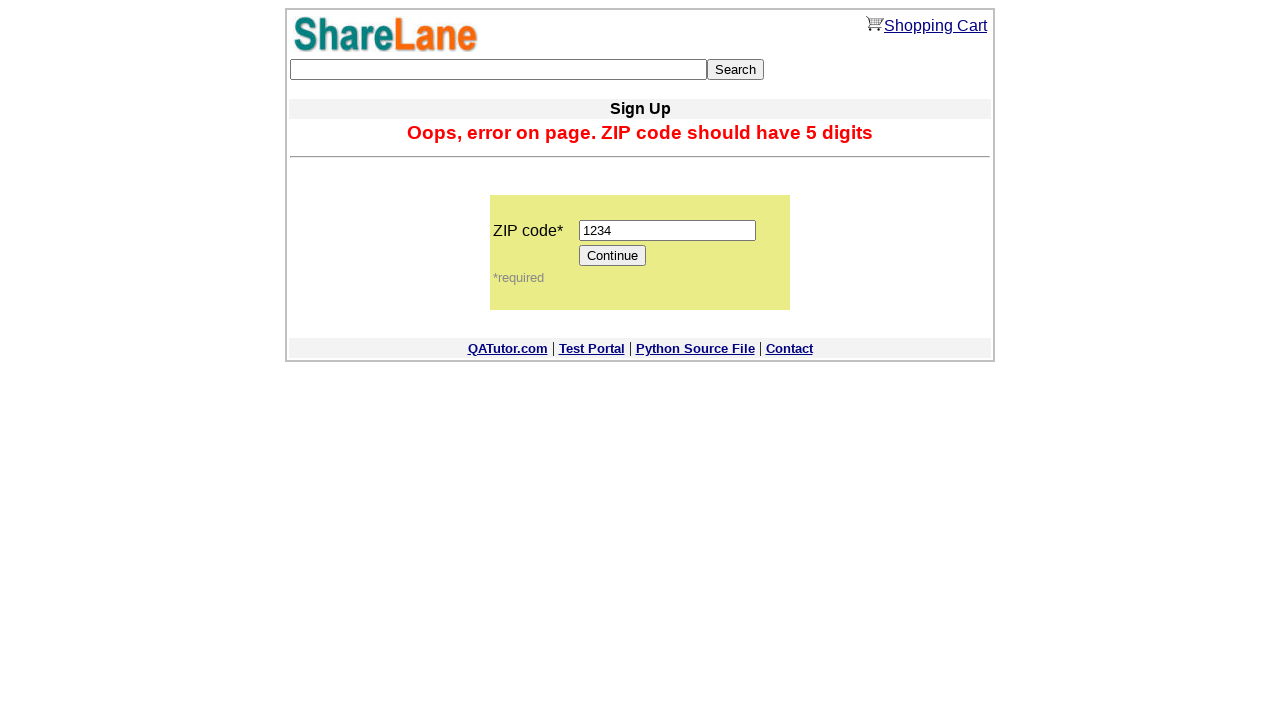